Demonstrates clicking functionality in Playwright by navigating to a music lesson page and clicking on a button element in a table.

Starting URL: https://www.apronus.com/music/lessons/unit01.htm

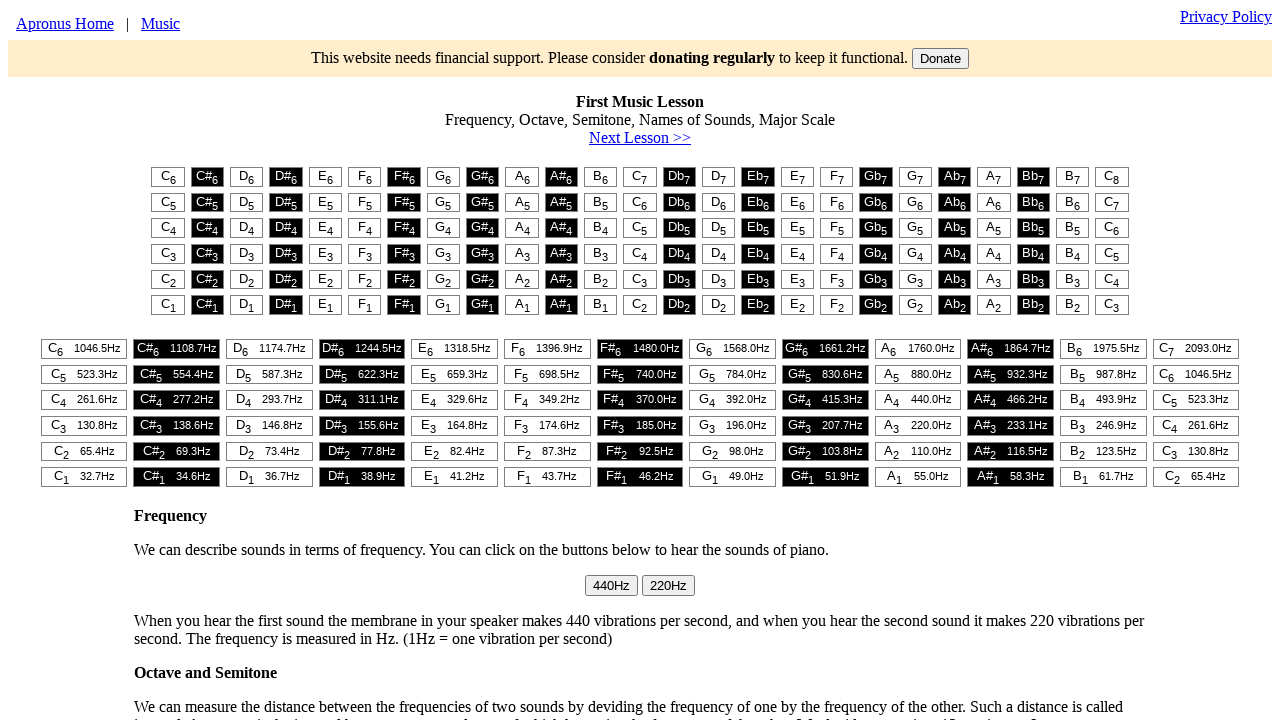

Navigated to music lesson page
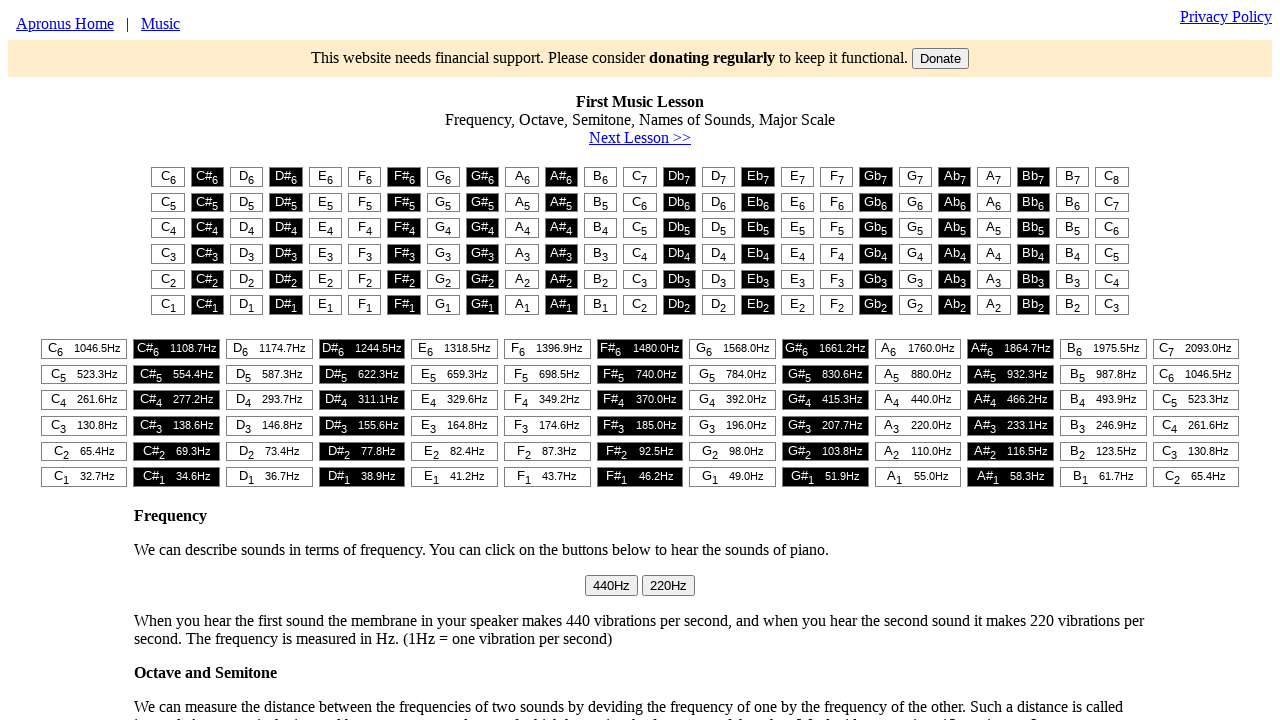

Clicked button in first cell of first row in table #t1 at (168, 177) on #t1 > table > tr:nth-child(1) > td:nth-child(1) > button
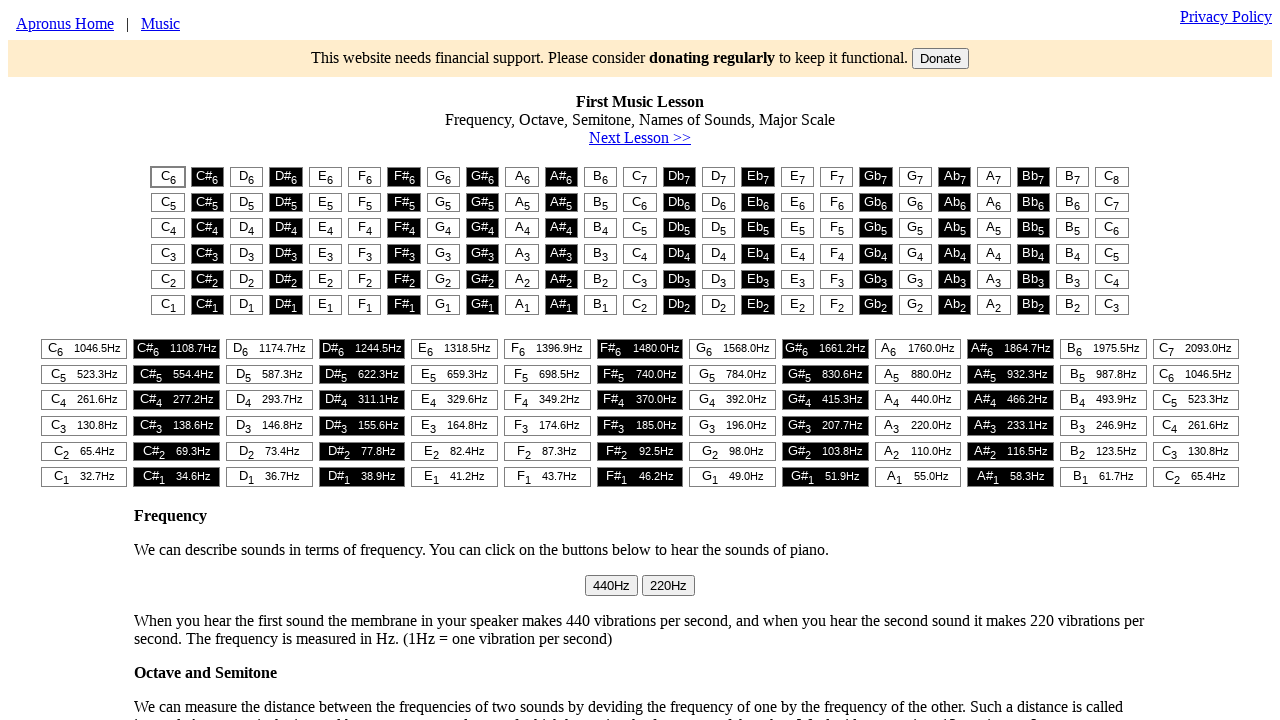

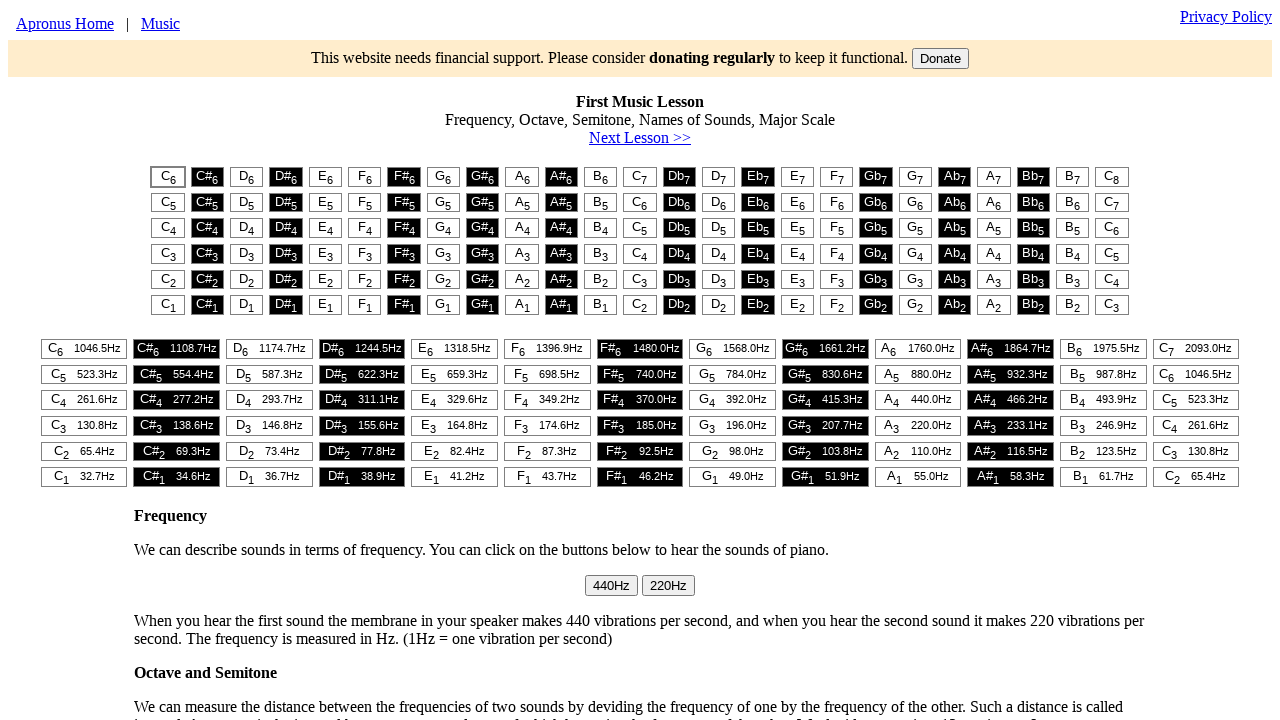